Tests clicking the JS exception button on a Selenium test page that triggers a JavaScript error

Starting URL: https://www.selenium.dev/selenium/web/bidi/logEntryAdded.html

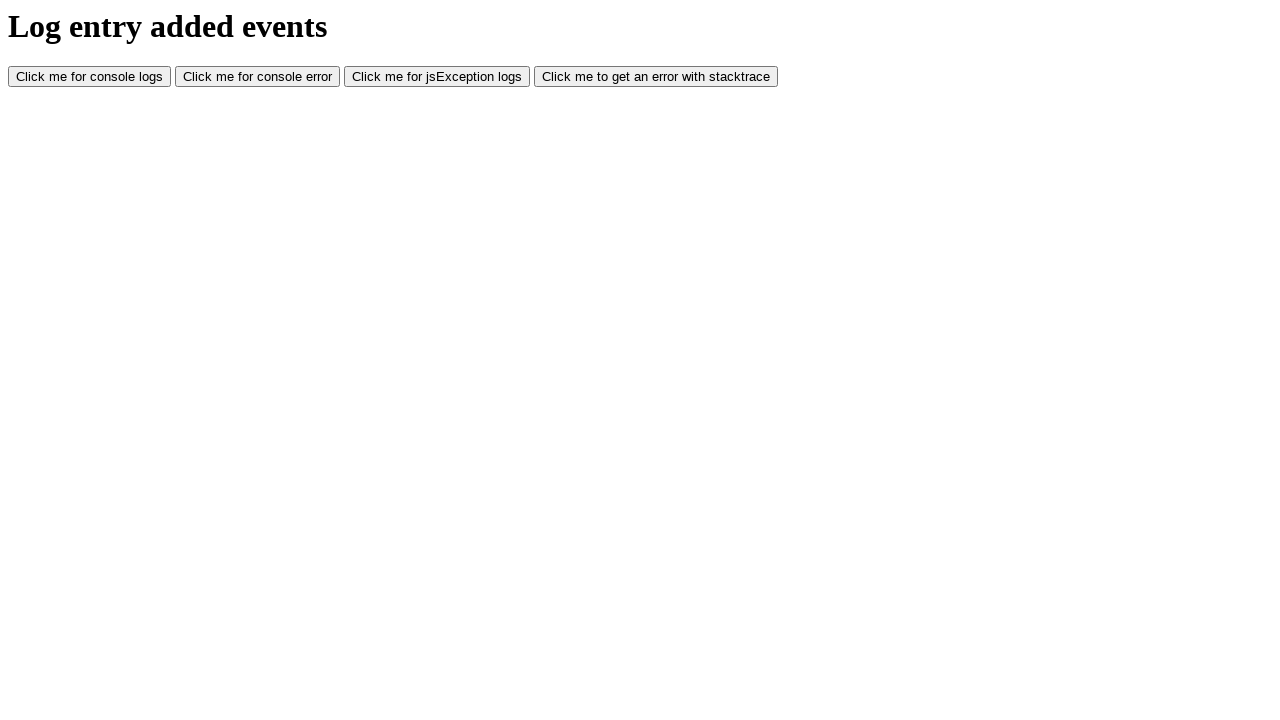

Navigated to Selenium BiDi log entry test page
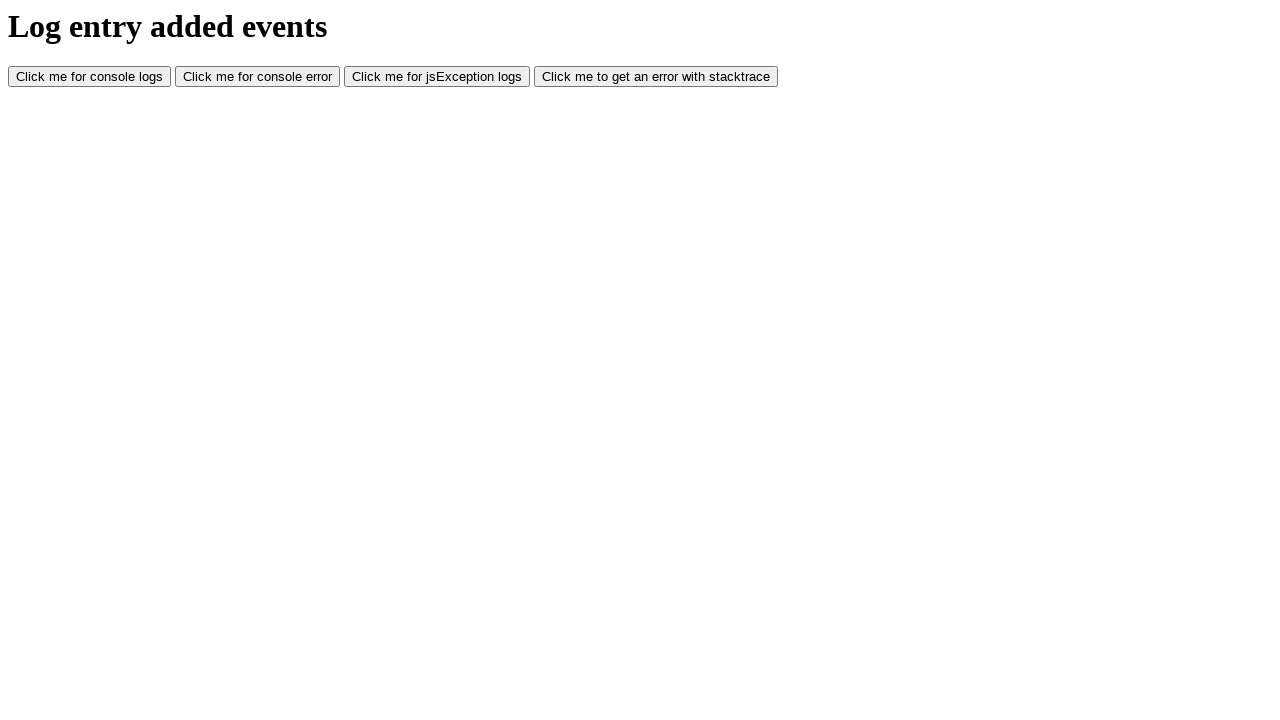

Clicked JS exception button to trigger JavaScript error at (437, 77) on #jsException
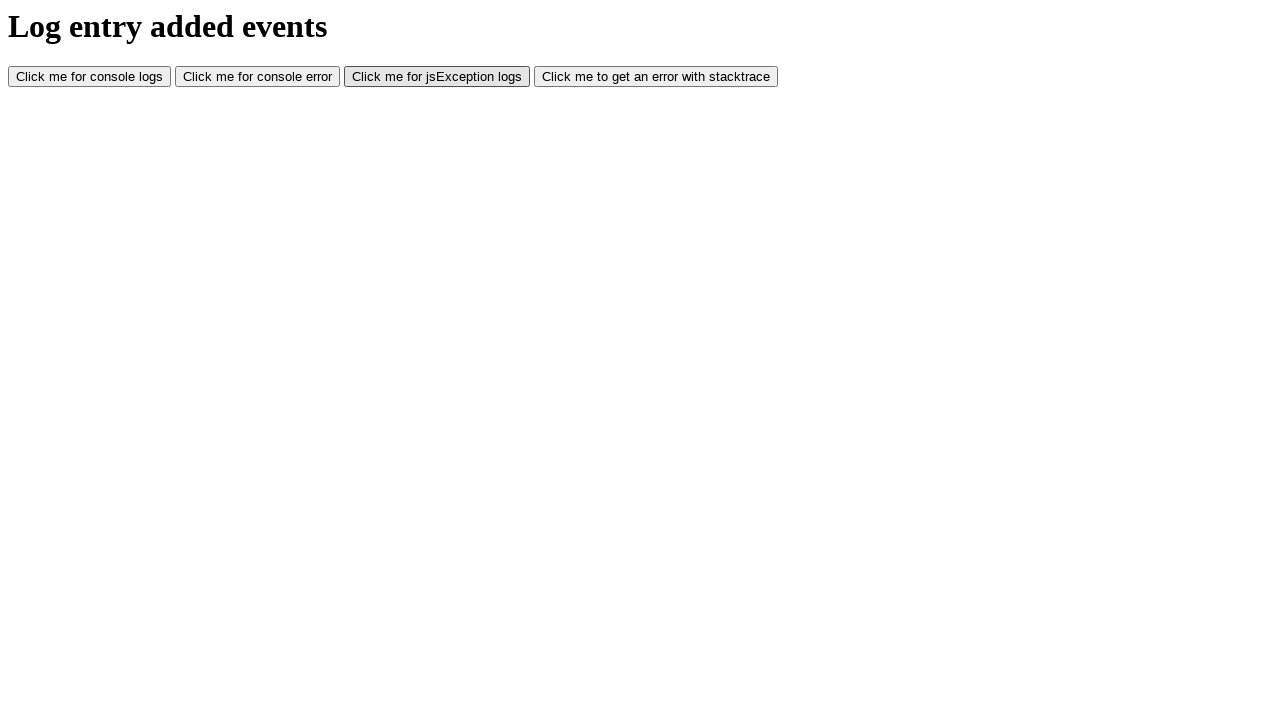

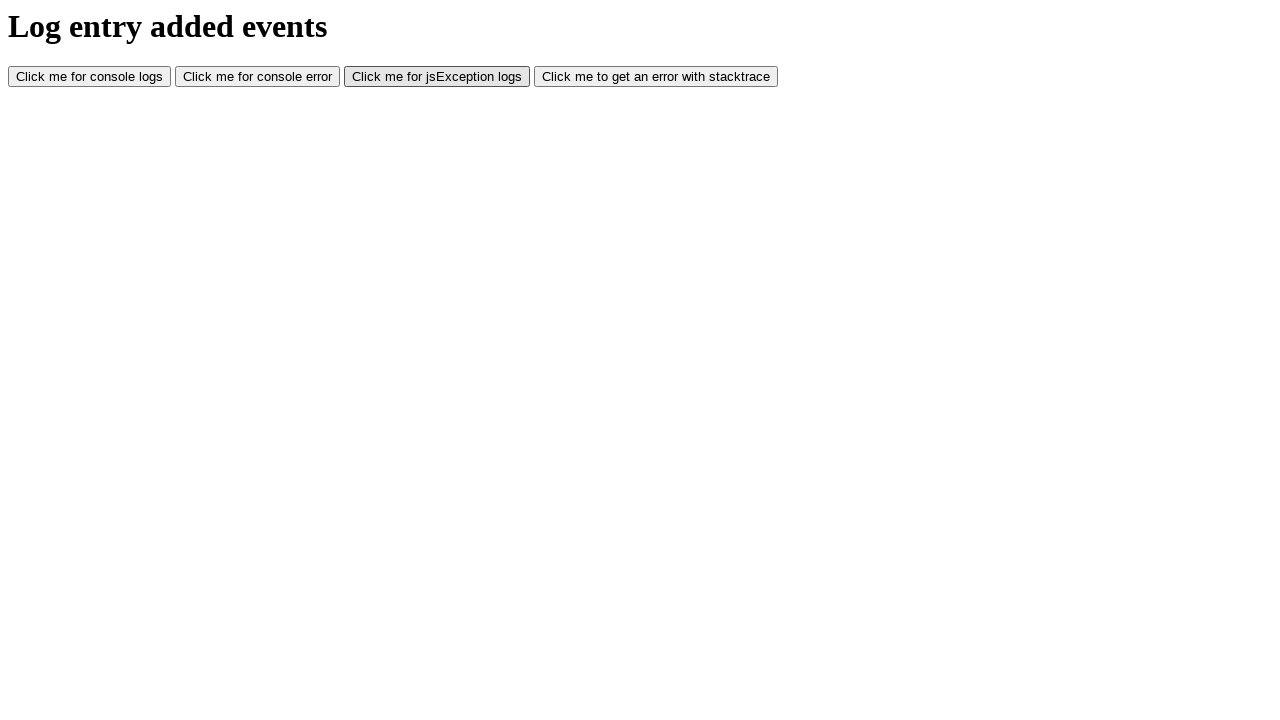